Clicks on the Services link in the ParaBank navigation and verifies the services page loads

Starting URL: https://parabank.parasoft.com/parabank/index.htm

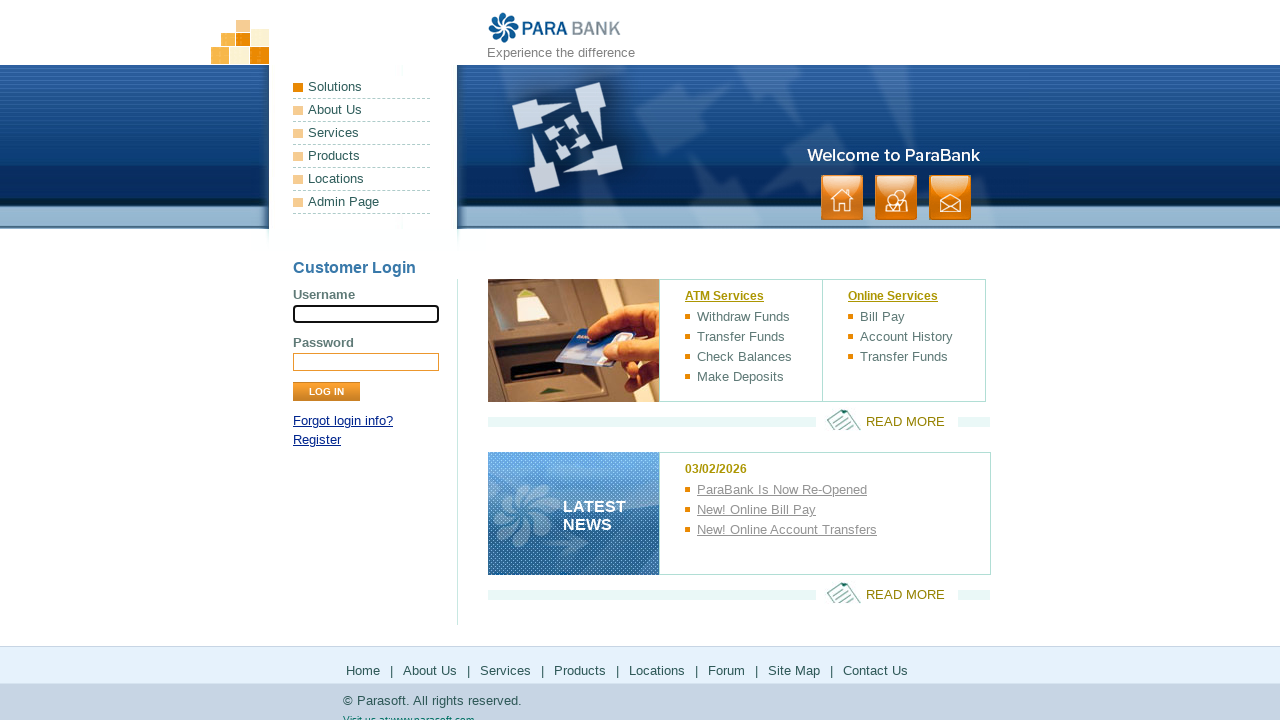

Clicked on Services link in navigation at (362, 133) on xpath=//a[text()='Services']
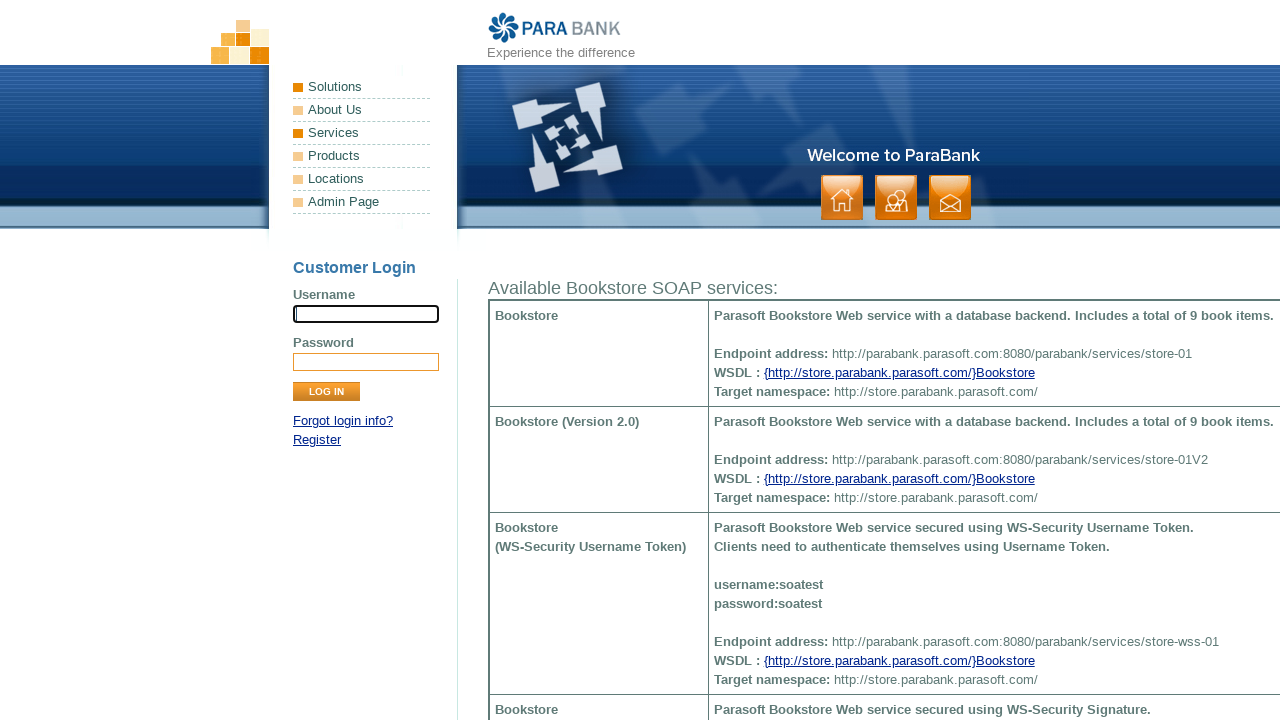

Services page loaded with SOAP services content visible
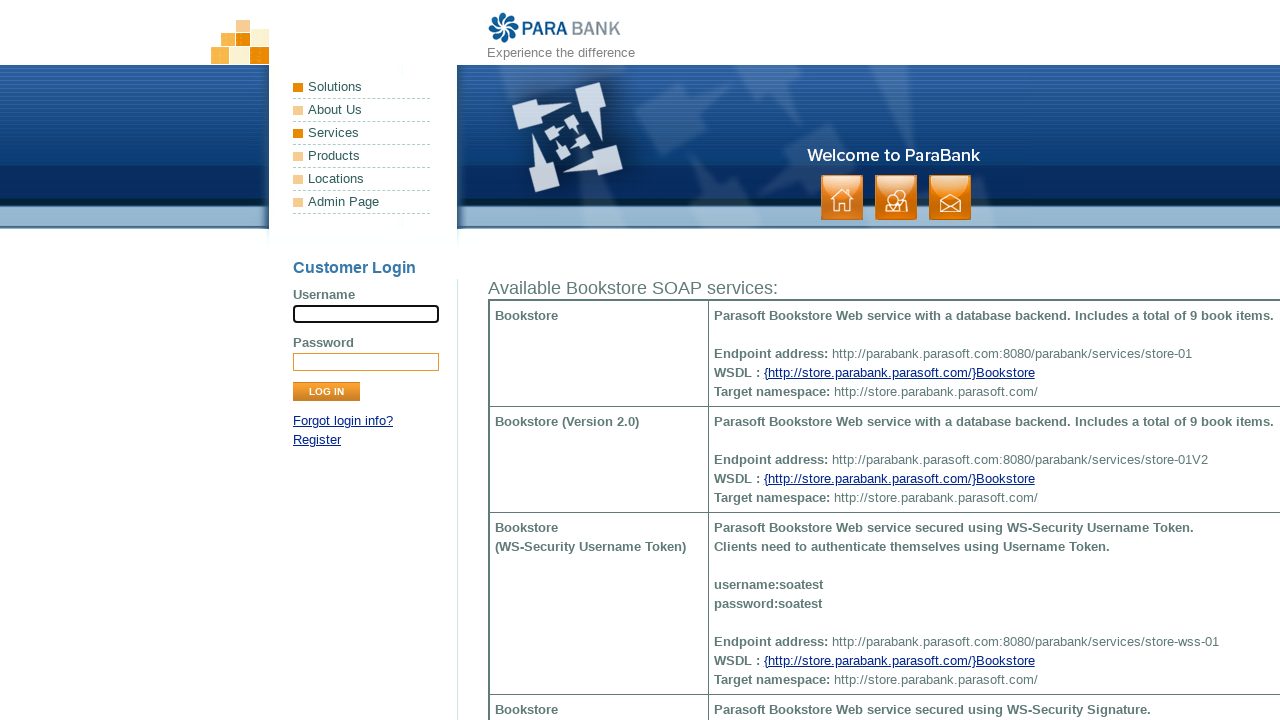

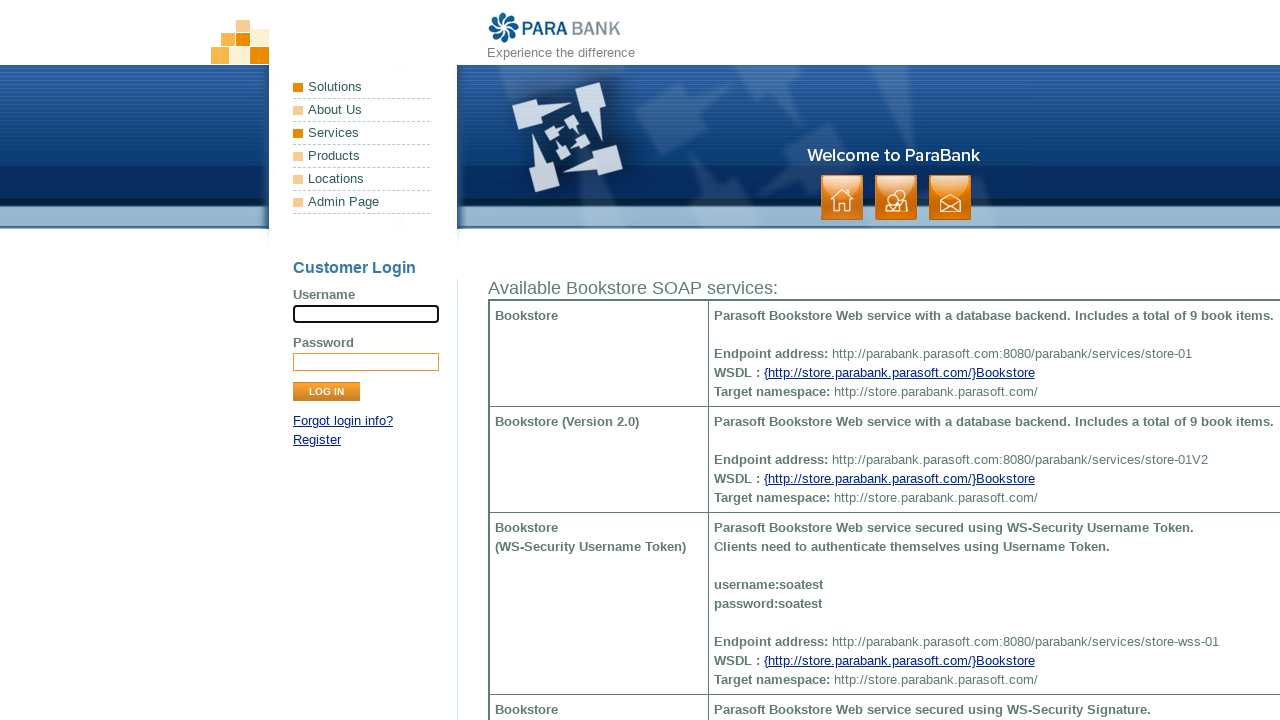